Tests double-click functionality by scrolling to a button, performing a double-click action on it, and accepting the resulting alert dialog.

Starting URL: https://selenium08.blogspot.com/2019/11/double-click.html

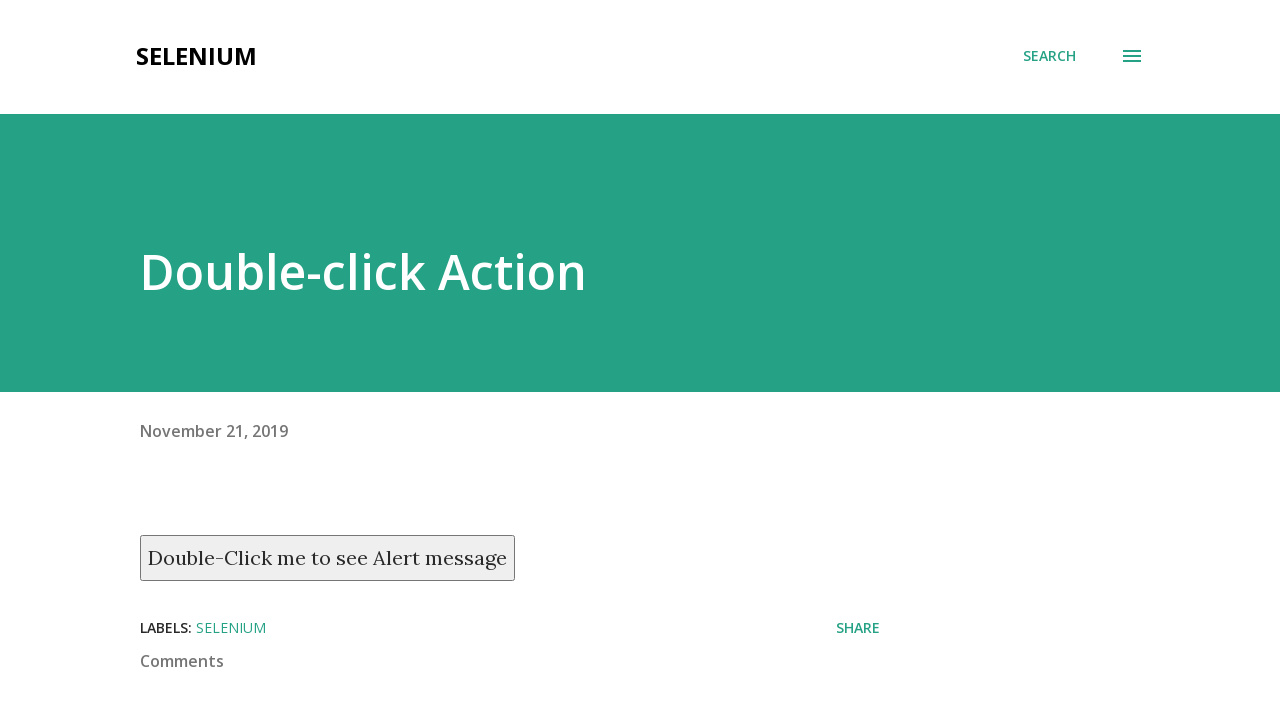

Located double-click button element
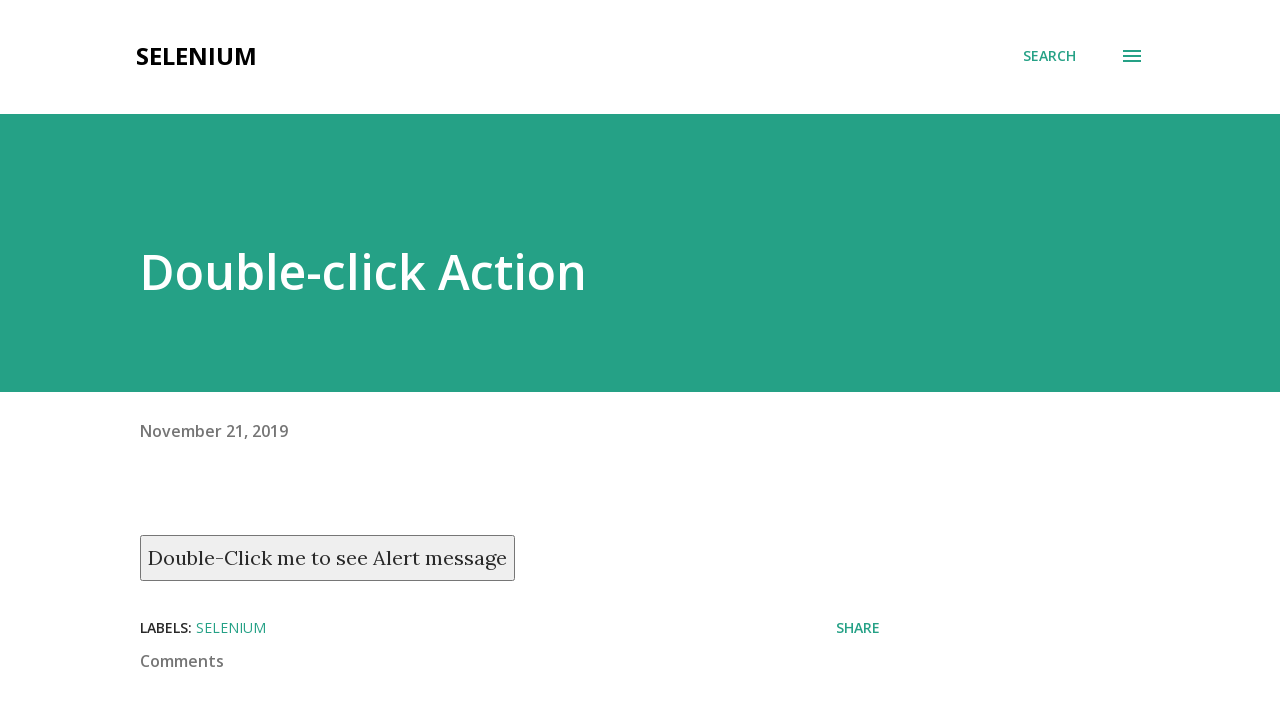

Scrolled double-click button into view
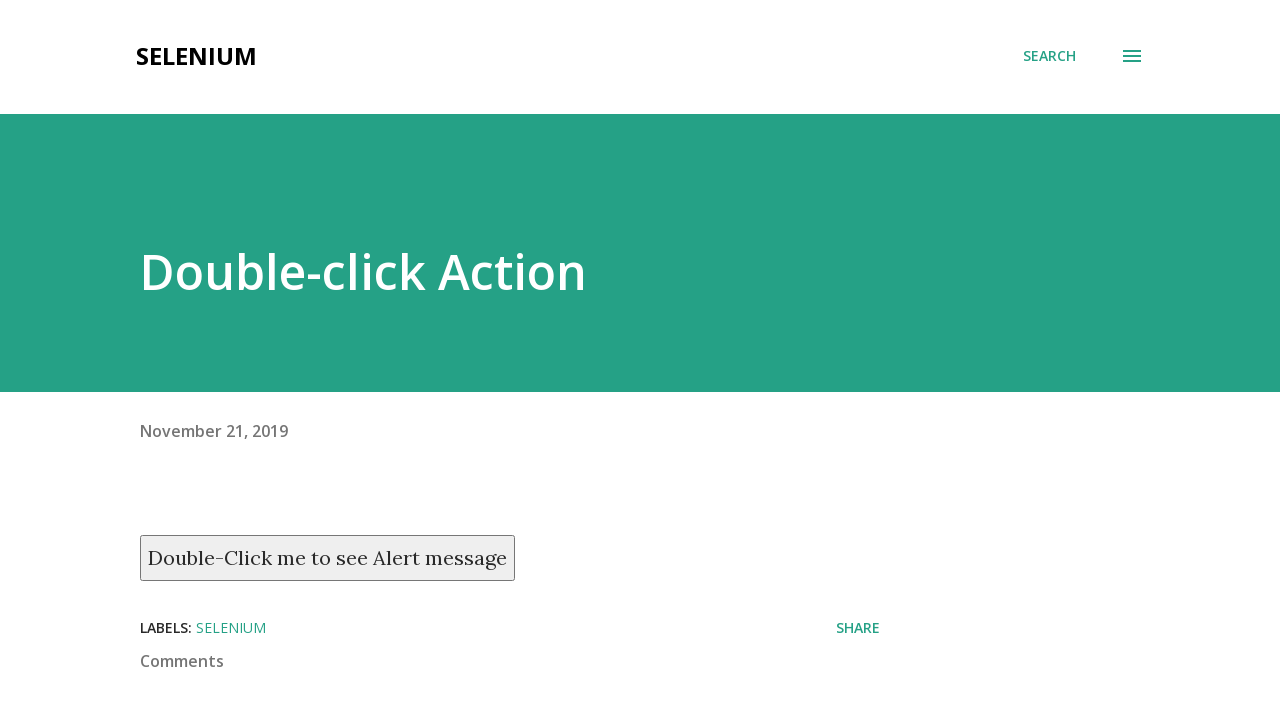

Performed double-click on the button at (328, 558) on xpath=//button[text() = 'Double-Click me to see Alert message']
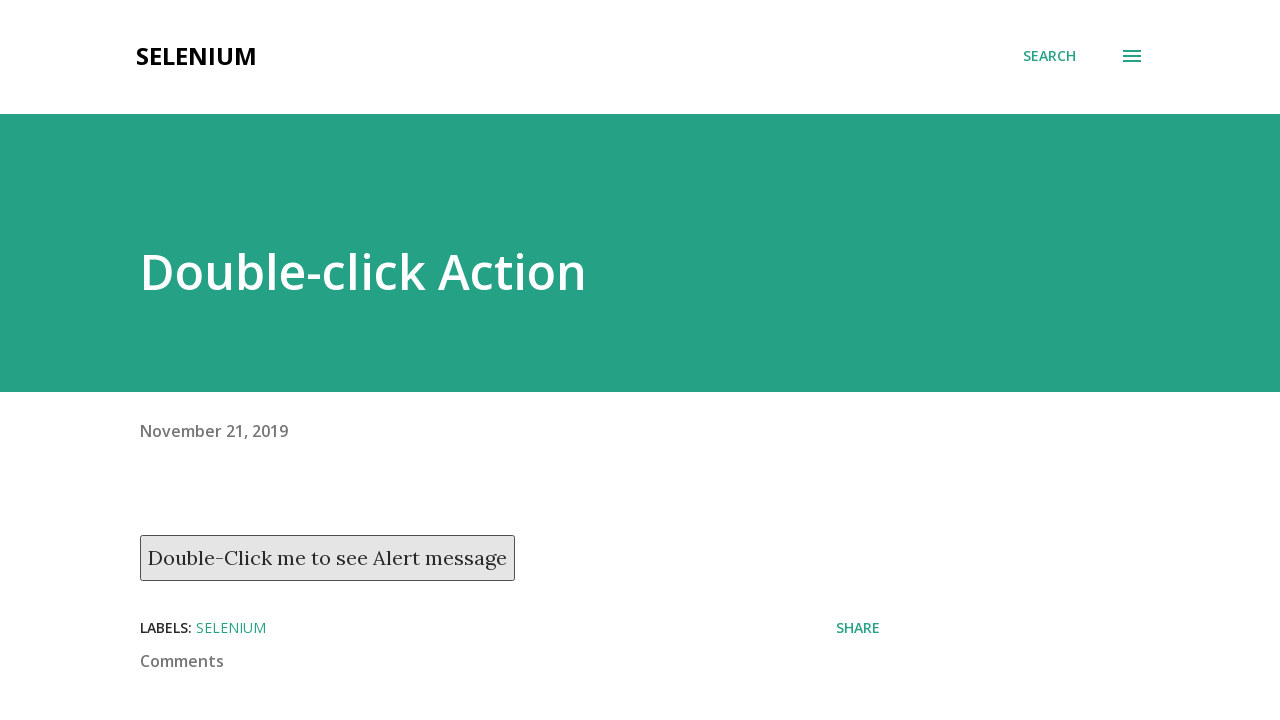

Set up dialog handler to accept alerts
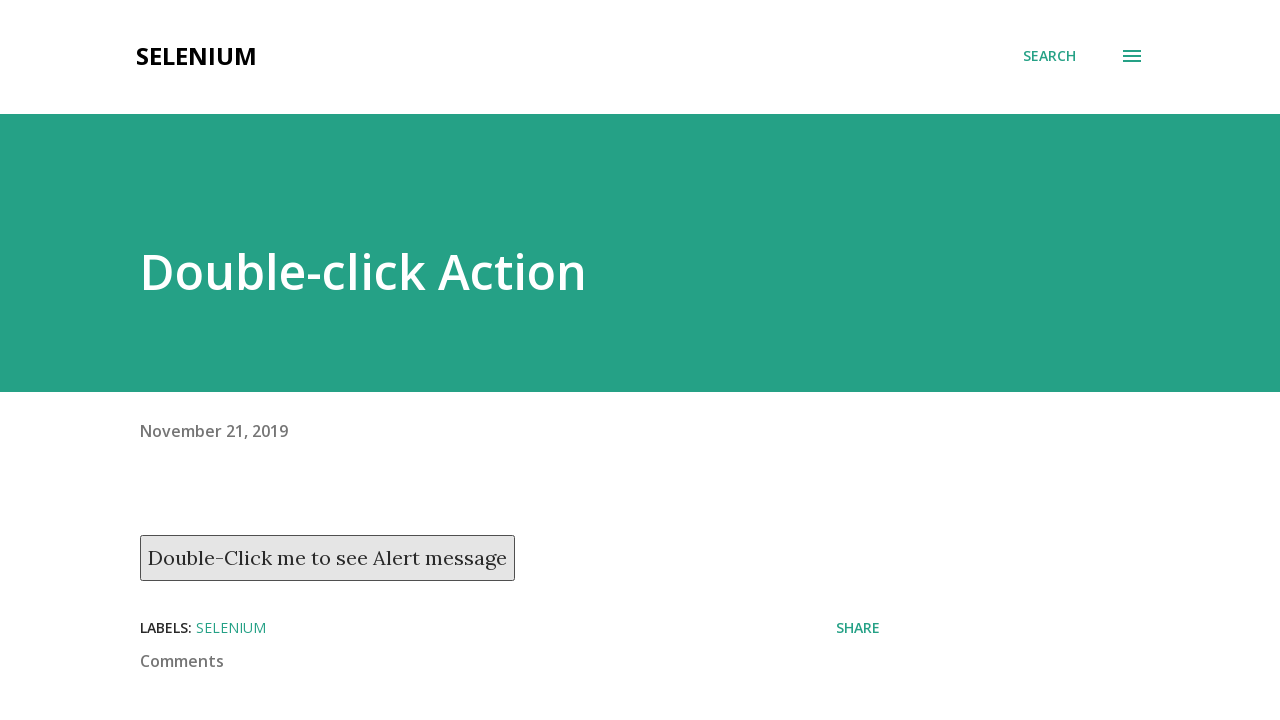

Waited for alert to appear and be handled
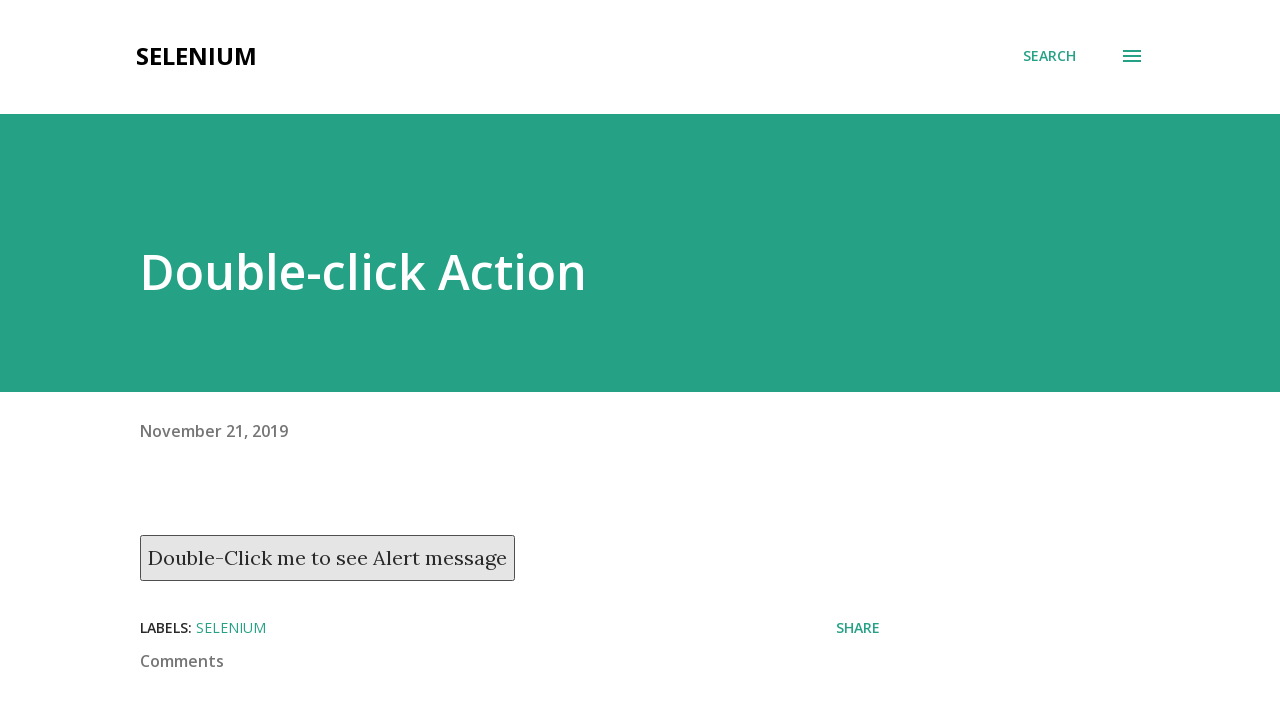

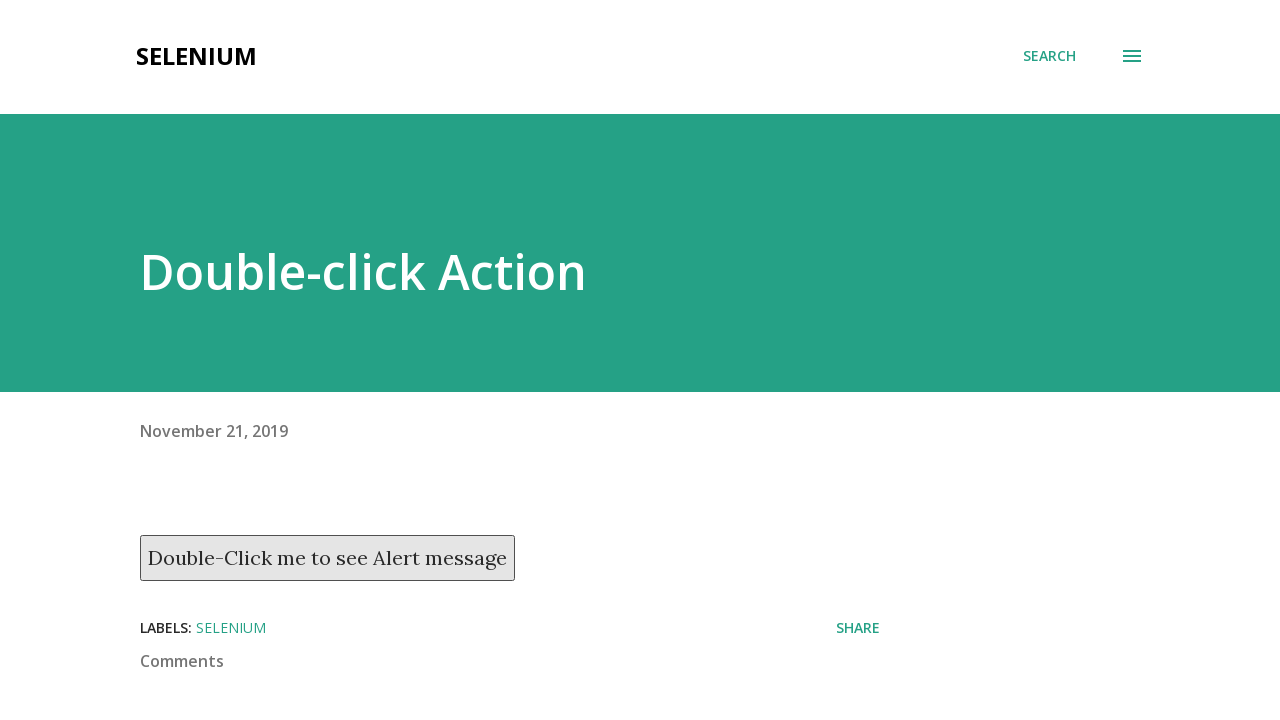